Tests the SSG address search functionality by entering a Korean address/postcode, clicking the search button, and loading all results by clicking the "more" button repeatedly until all addresses are displayed.

Starting URL: https://member.ssg.com/m/addr/zipcdShppInfo.ssg

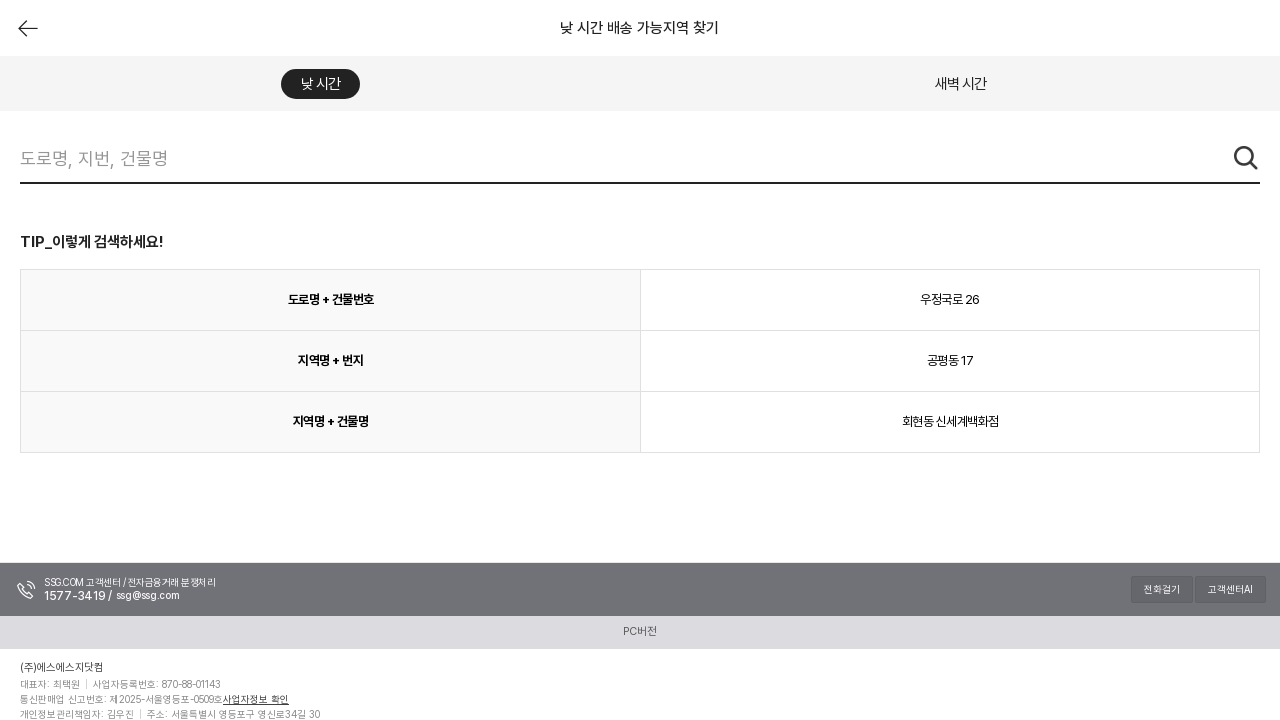

Search keyword input field loaded
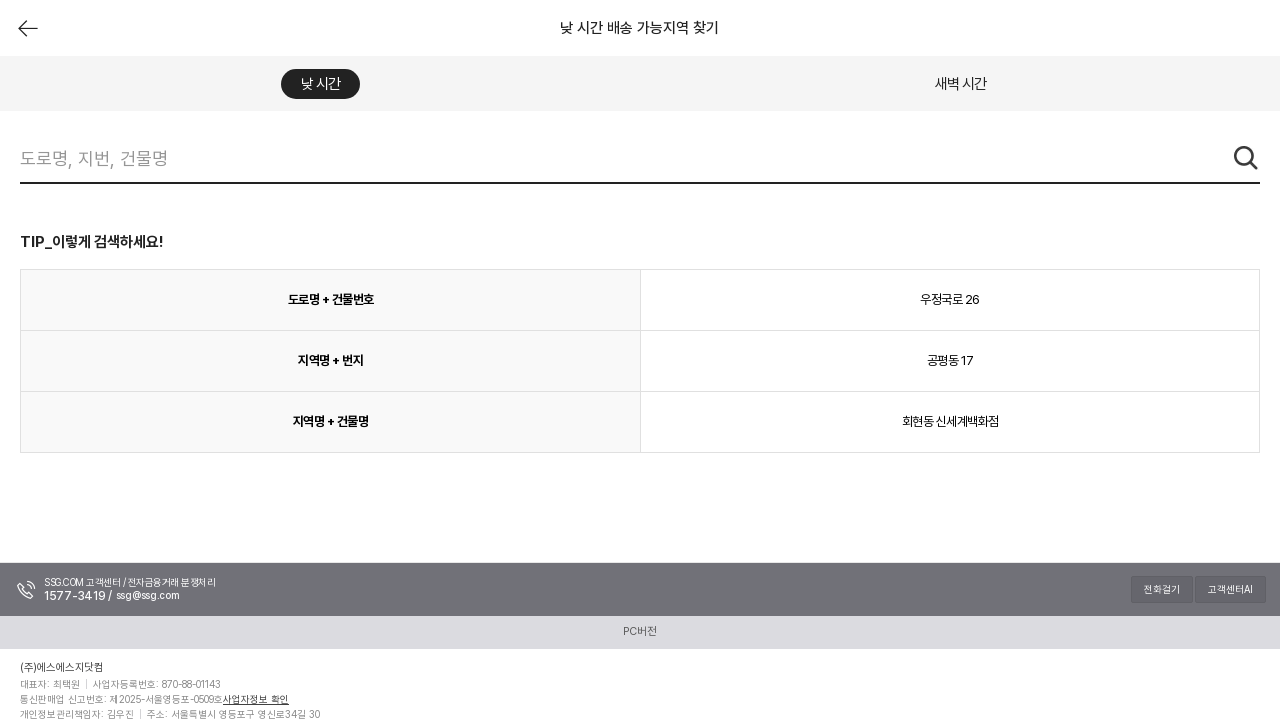

Clicked on search keyword input field at (606, 158) on input[name='searchKeyword']
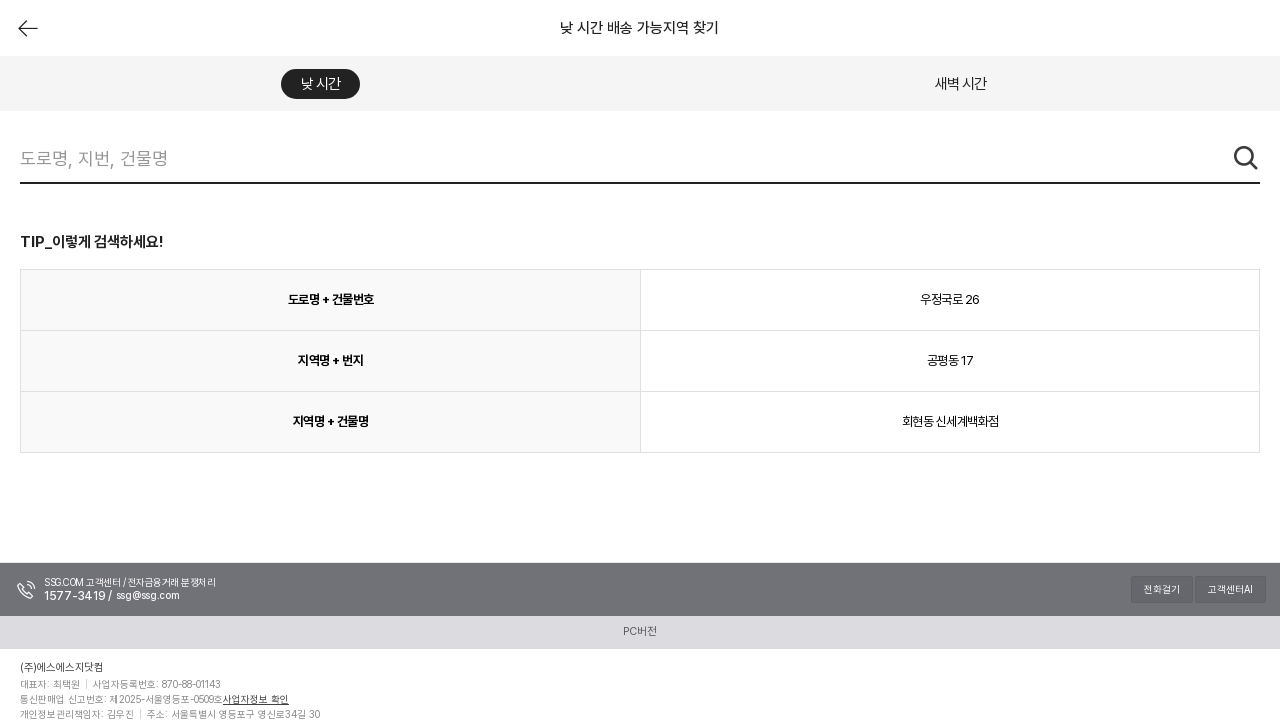

Filled search field with Korean address '경기도 부천시 소사구 송내동 303-5' on input[name='searchKeyword']
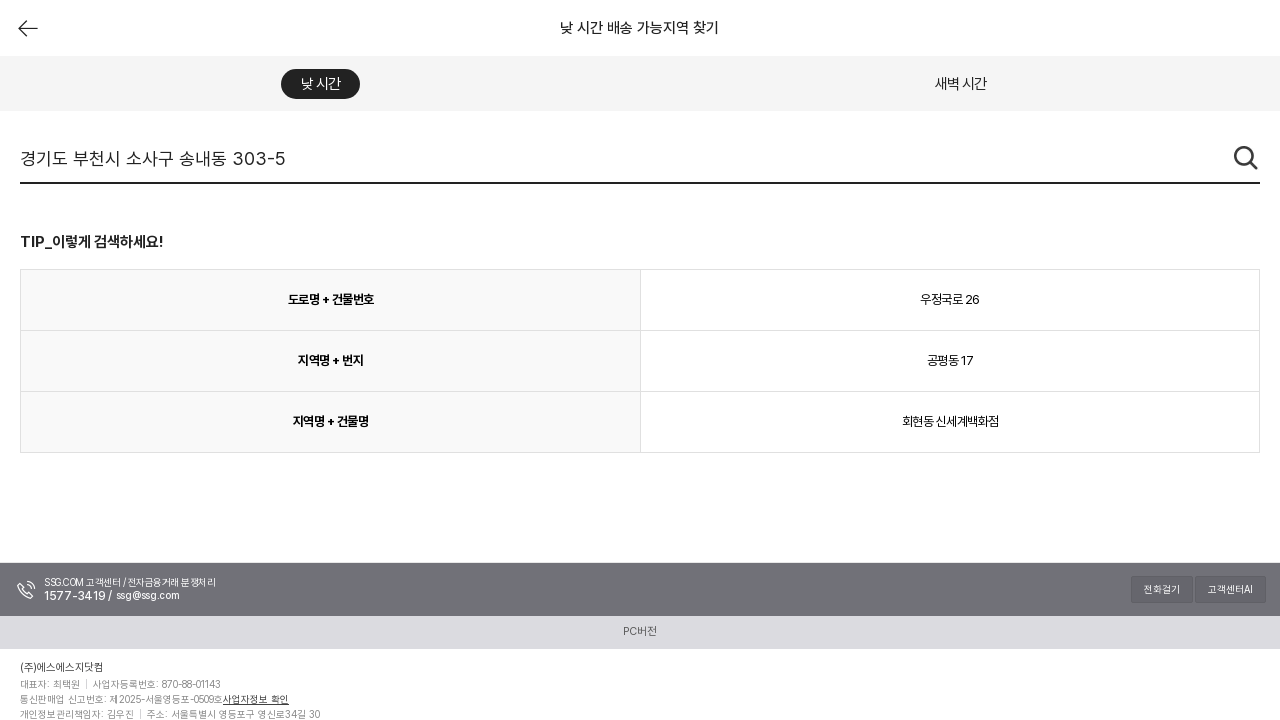

Clicked search button at (1245, 158) on .search_btn
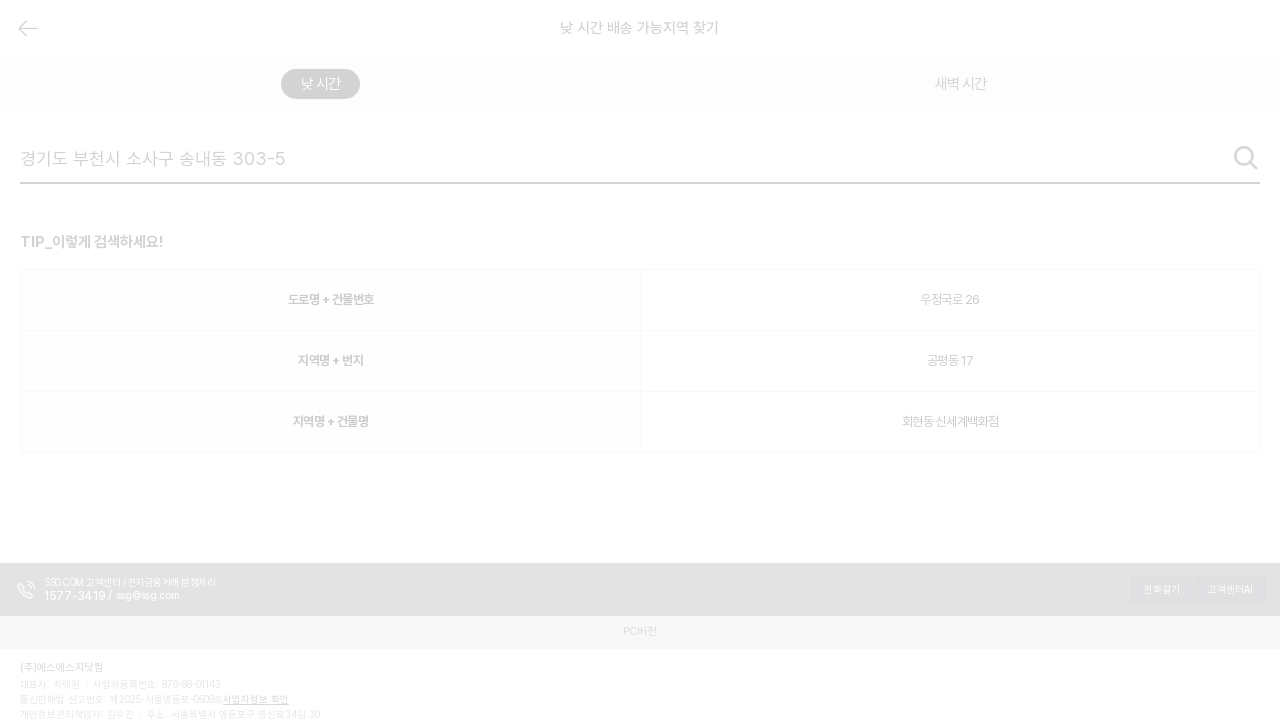

Address search results loaded
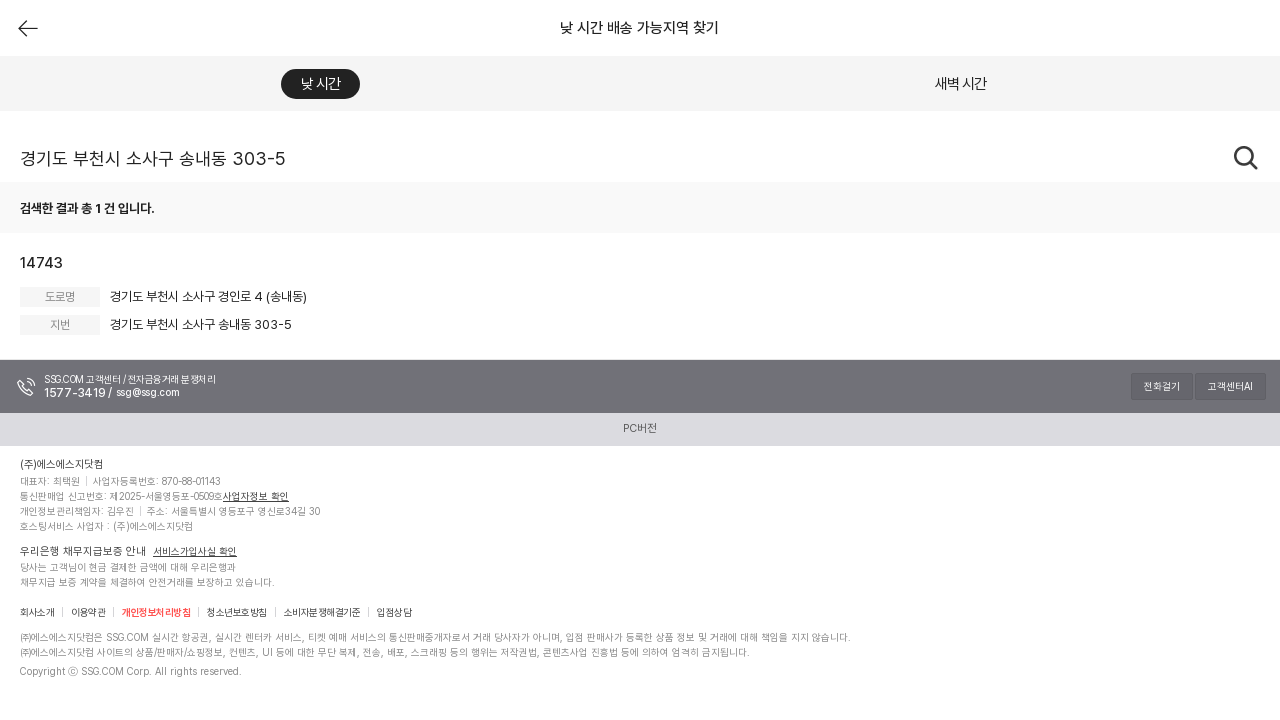

All address result items with info content verified as displayed
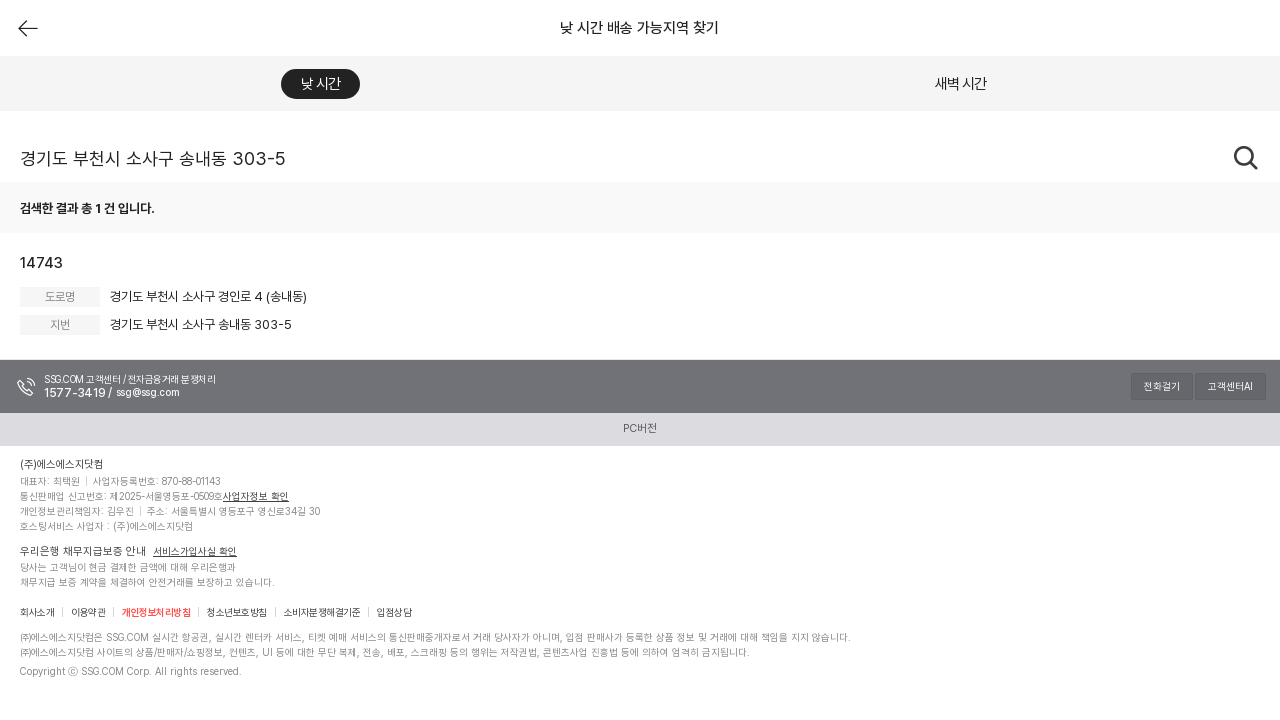

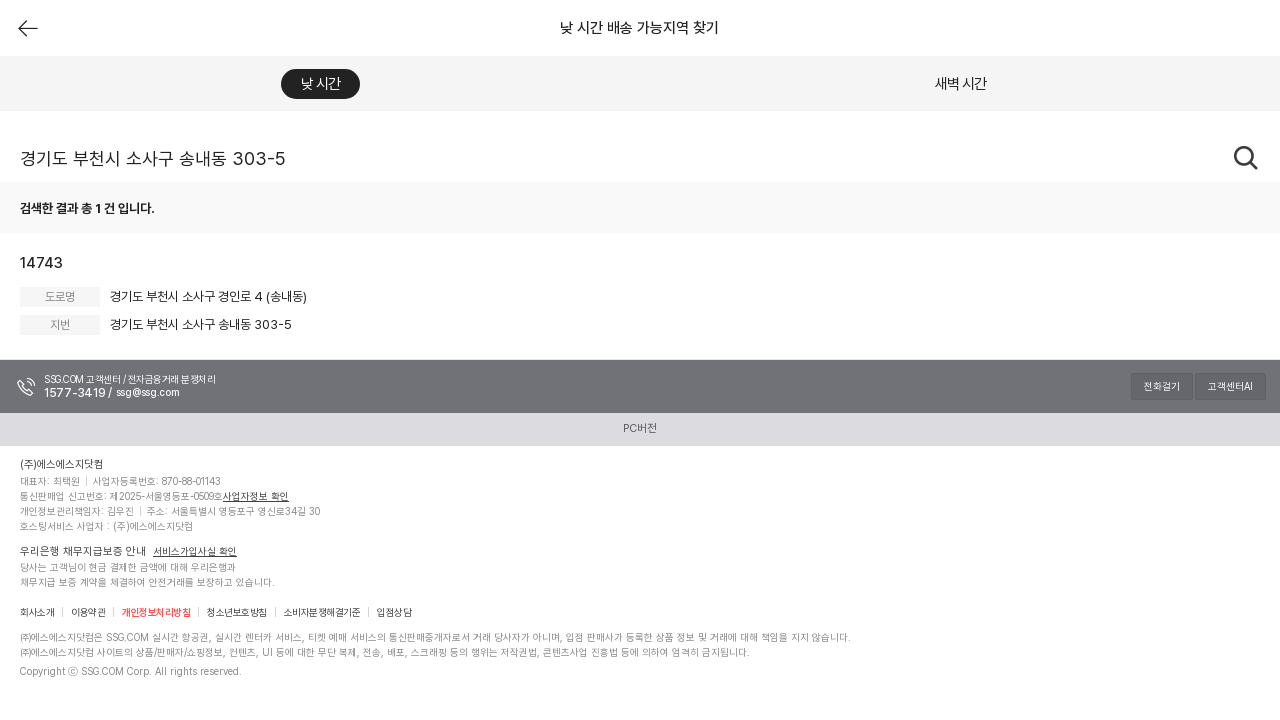